Tests the add/remove elements functionality by clicking the "Add Element" button 5 times to create Delete buttons, then verifies the Delete buttons are present

Starting URL: http://the-internet.herokuapp.com/add_remove_elements/

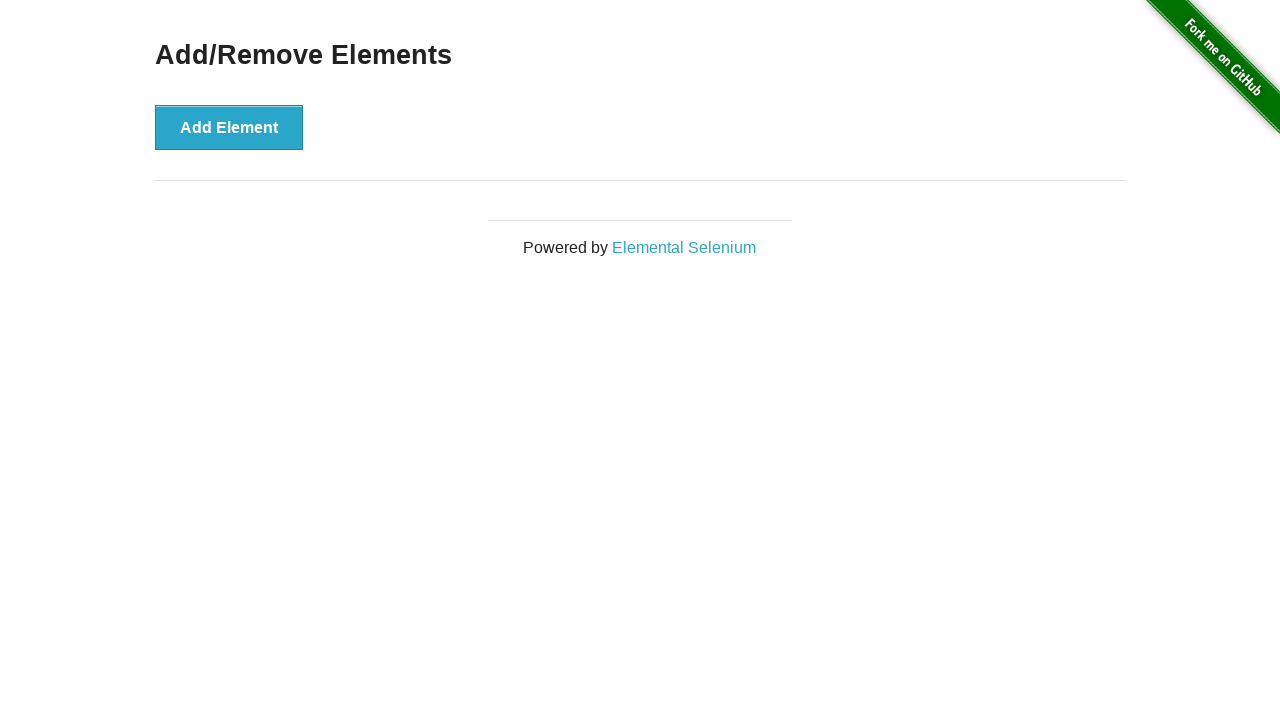

Navigated to add/remove elements page
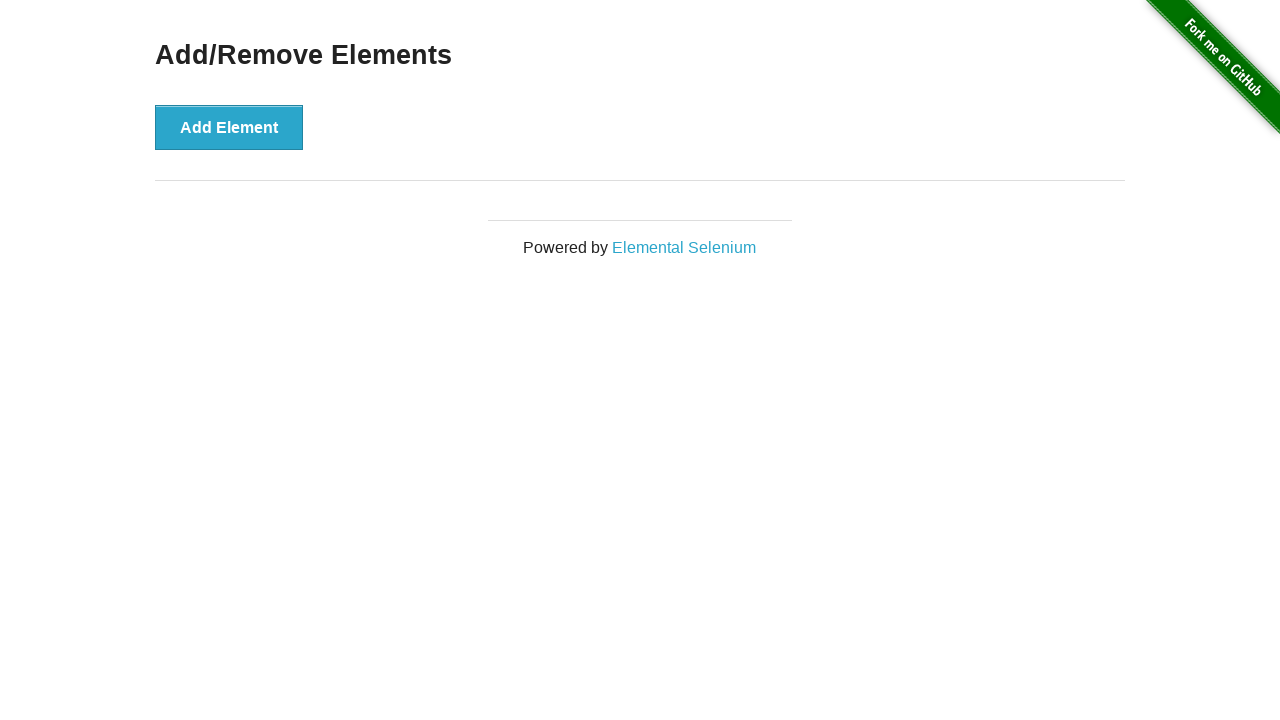

Clicked 'Add Element' button to create a Delete button at (229, 127) on xpath=//button[text()='Add Element']
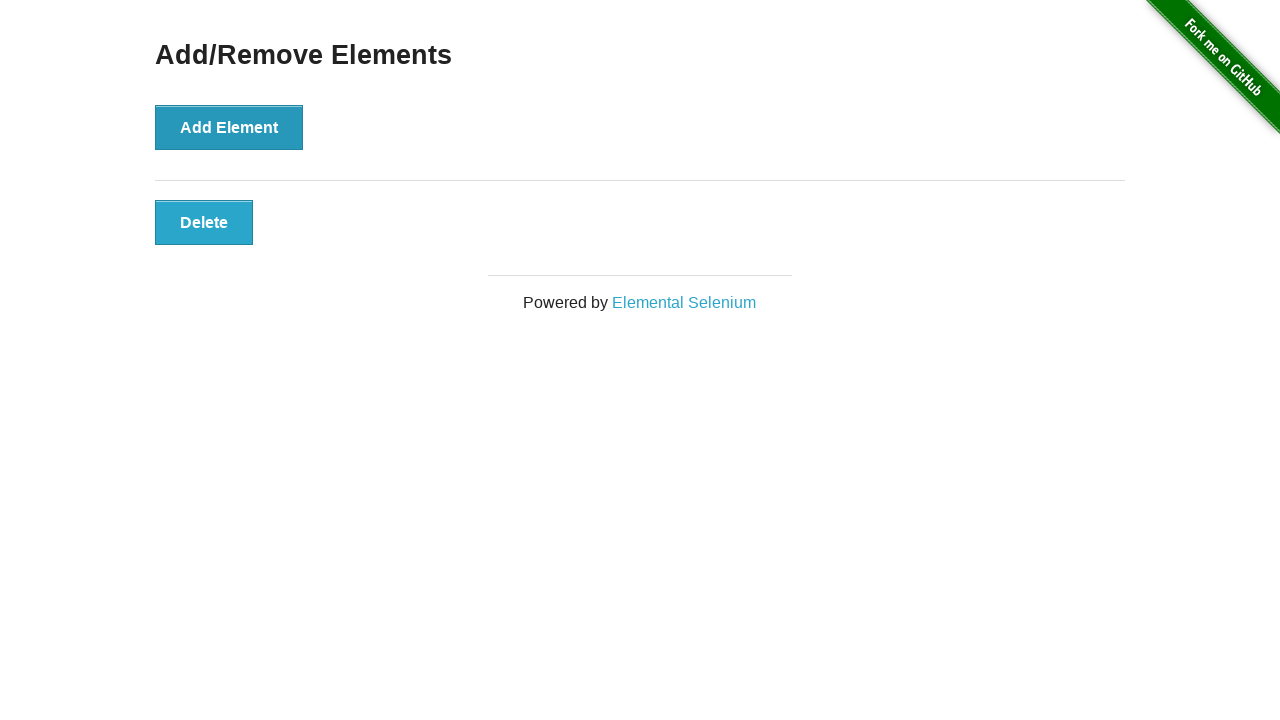

Clicked 'Add Element' button to create a Delete button at (229, 127) on xpath=//button[text()='Add Element']
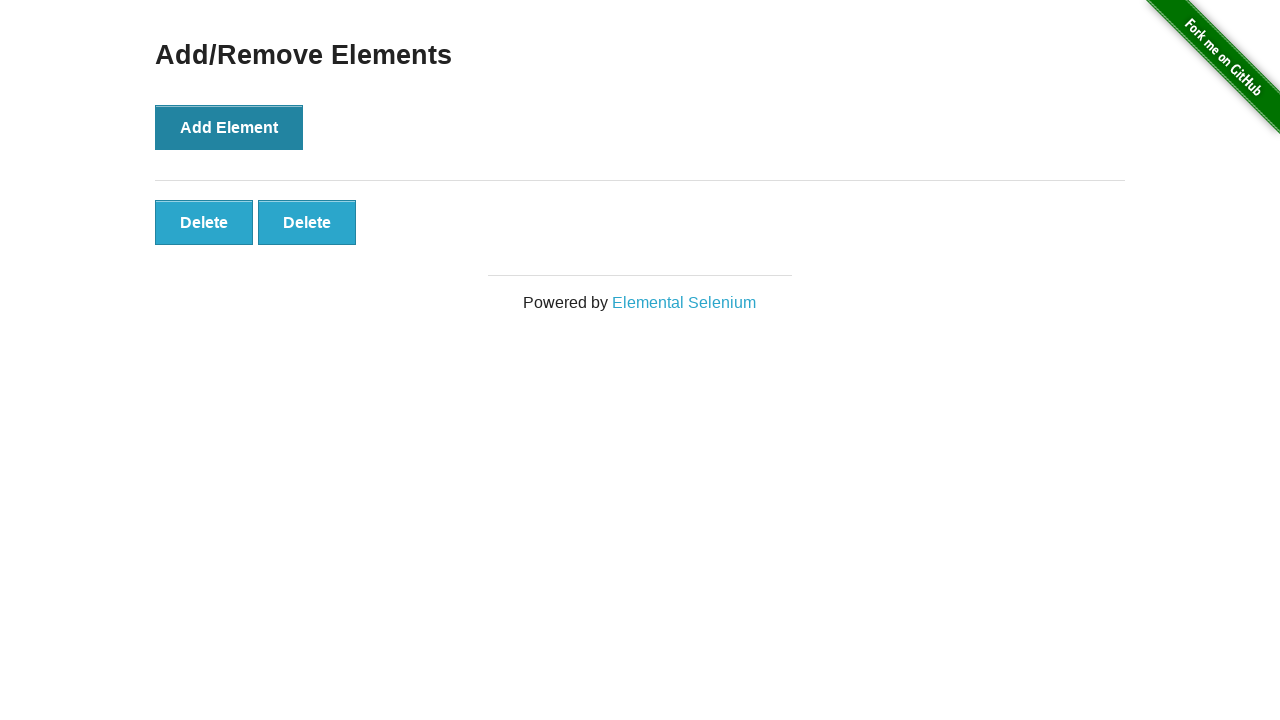

Clicked 'Add Element' button to create a Delete button at (229, 127) on xpath=//button[text()='Add Element']
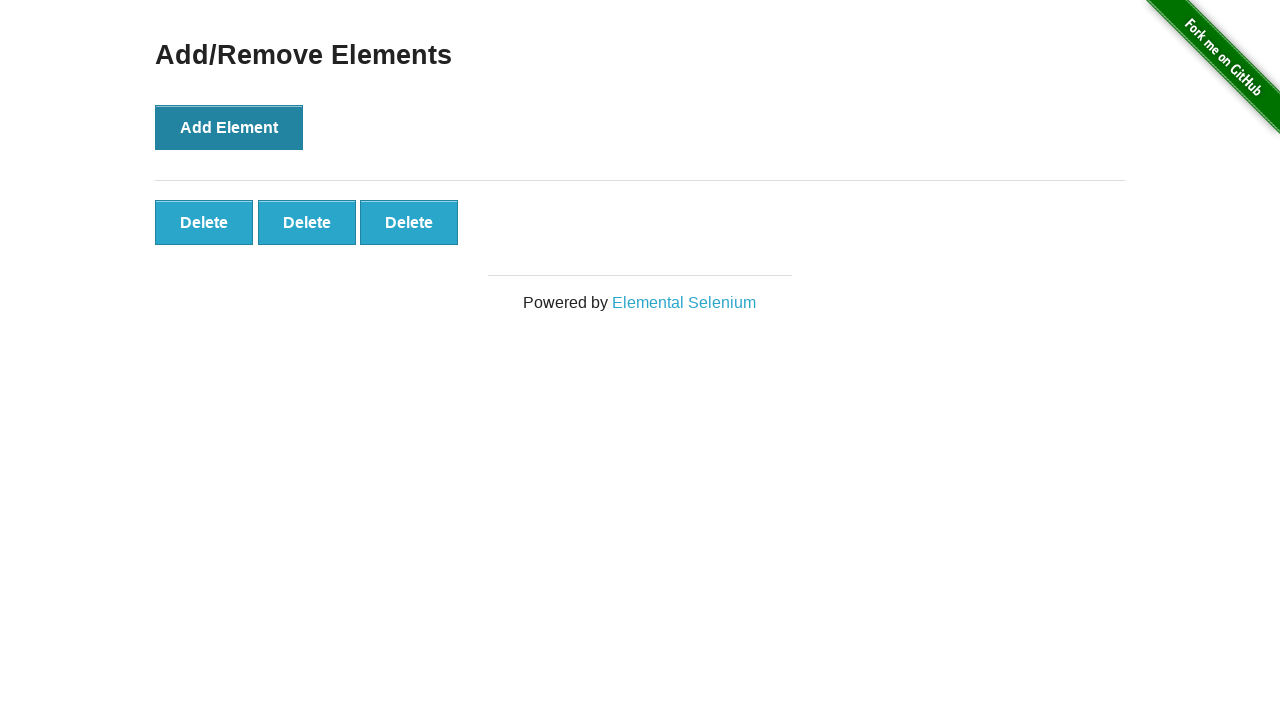

Clicked 'Add Element' button to create a Delete button at (229, 127) on xpath=//button[text()='Add Element']
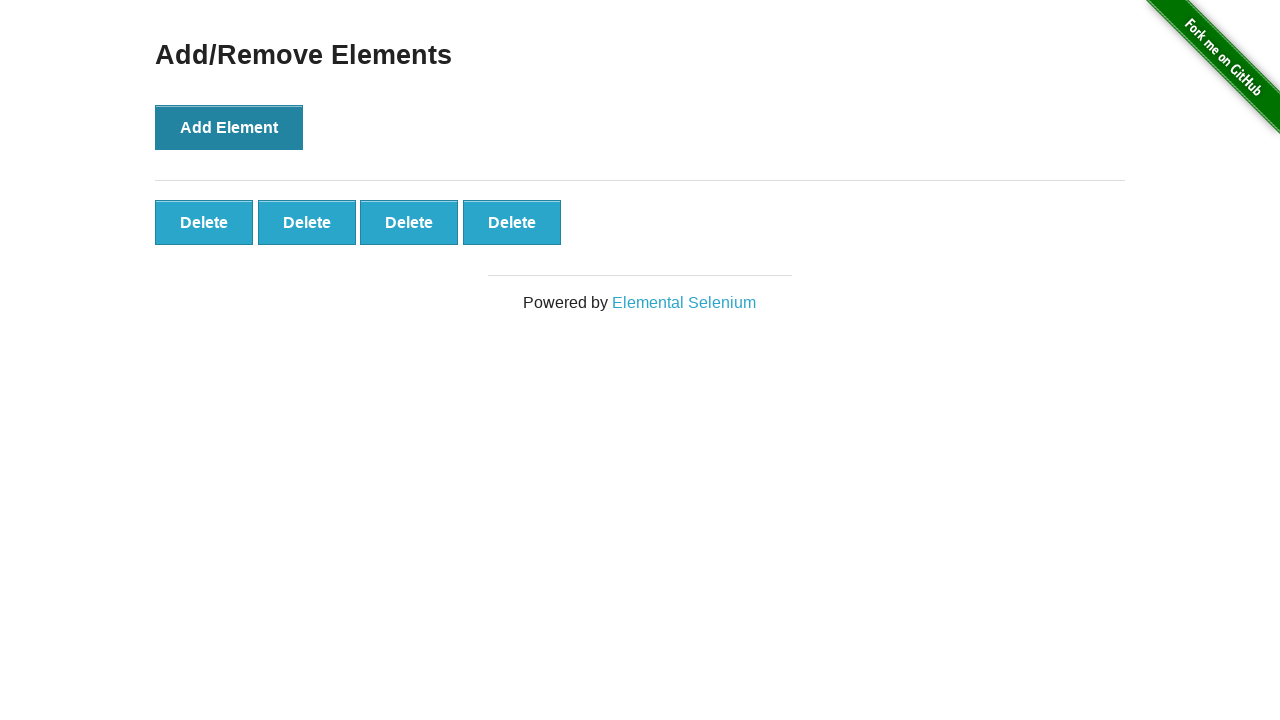

Clicked 'Add Element' button to create a Delete button at (229, 127) on xpath=//button[text()='Add Element']
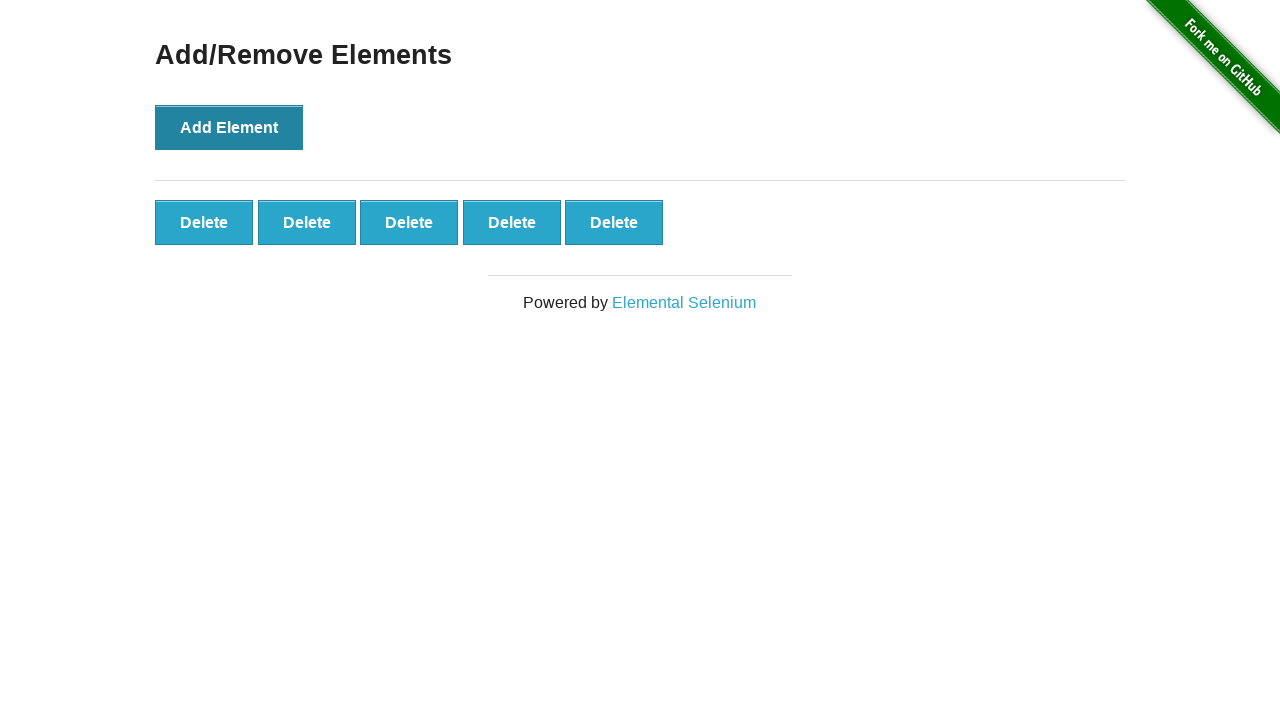

Delete buttons appeared on the page
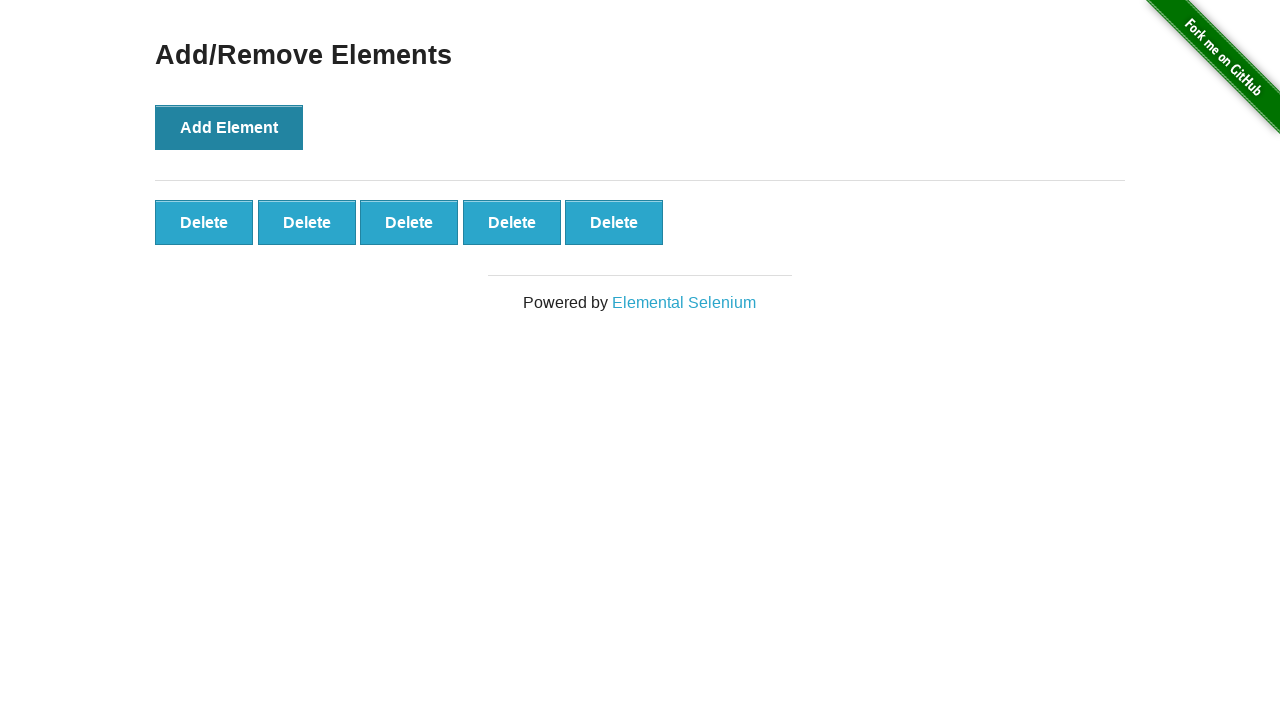

Verified that exactly 5 Delete buttons are present
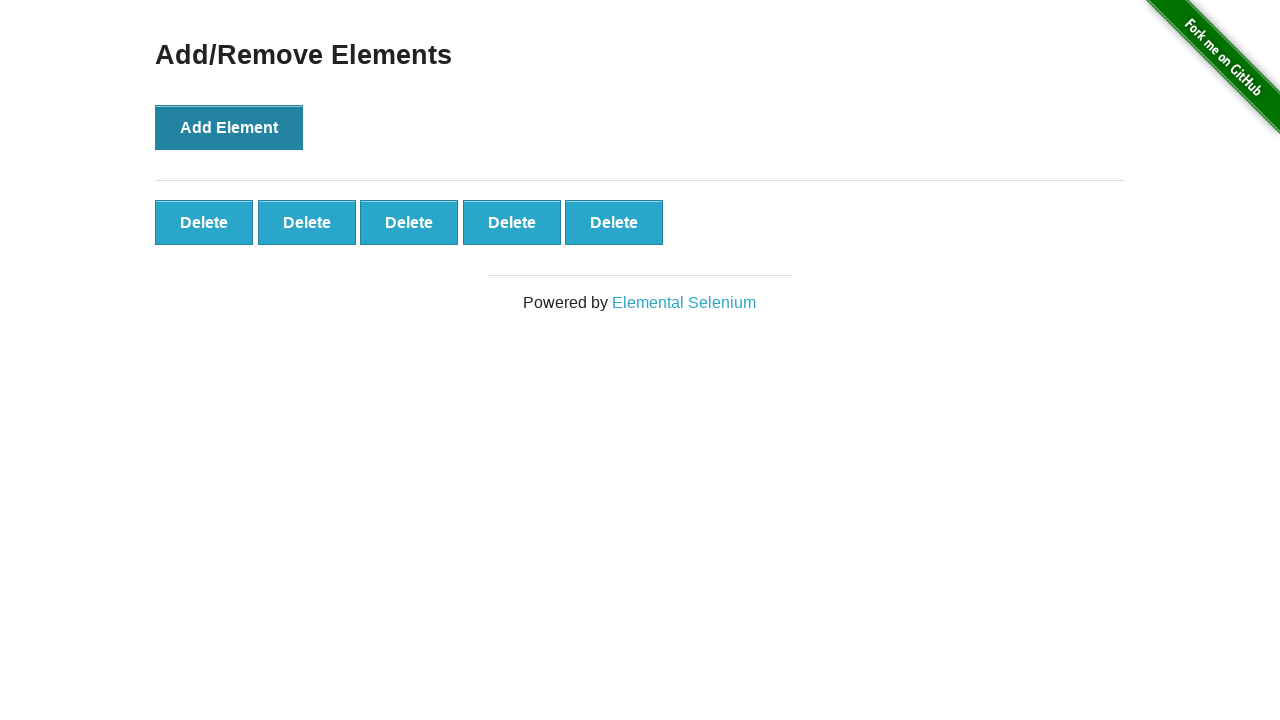

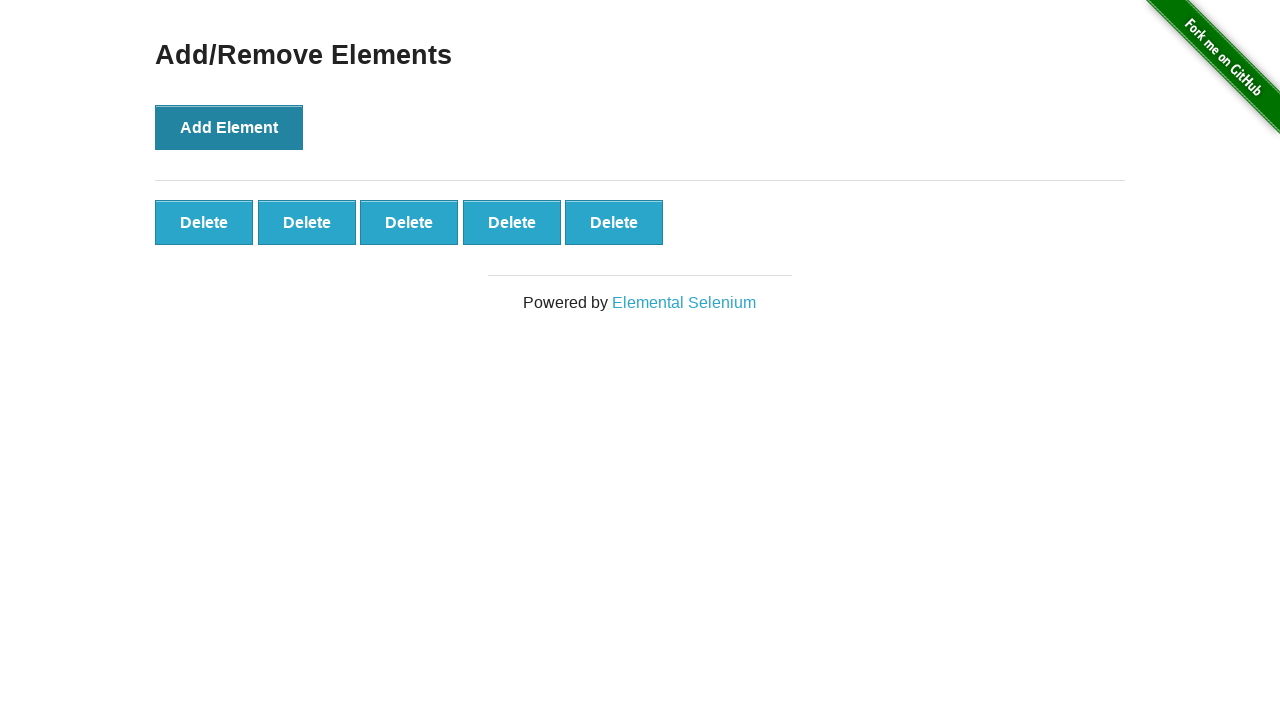